Tests static dropdown selection functionality by selecting options using different methods - by index, visible text, and value

Starting URL: https://rahulshettyacademy.com/dropdownsPractise/

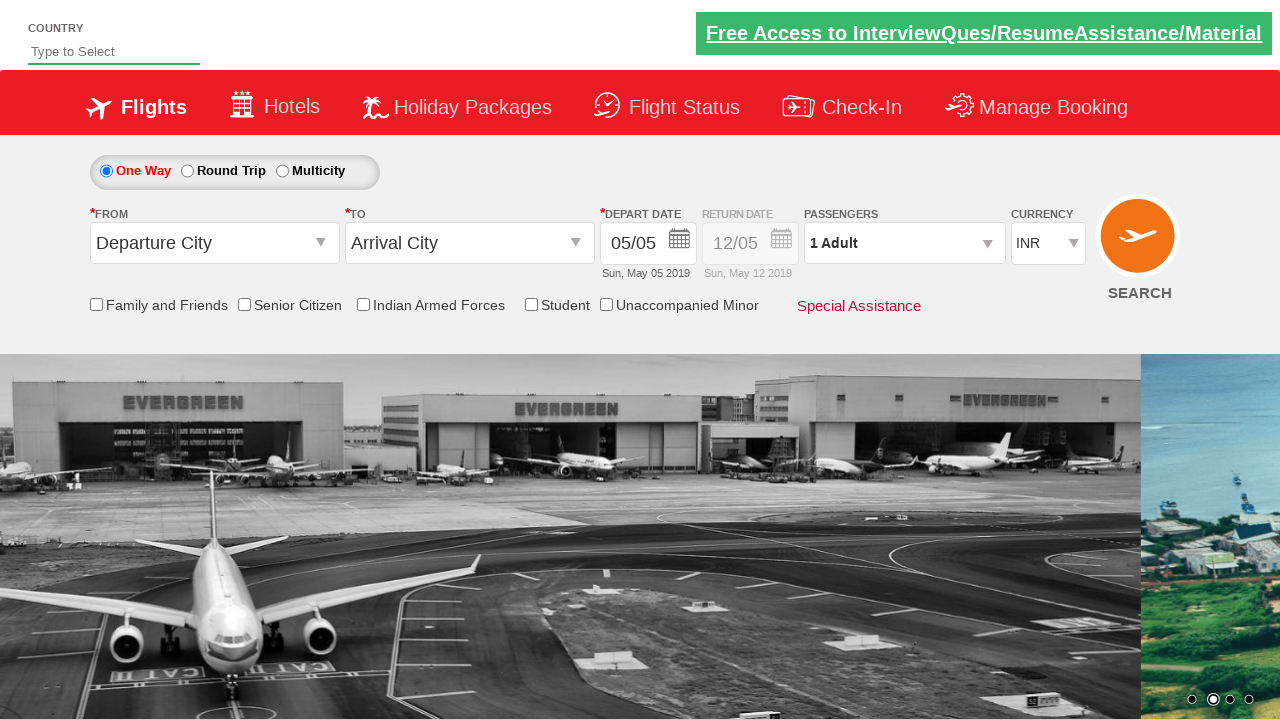

Navigated to static dropdown practice page
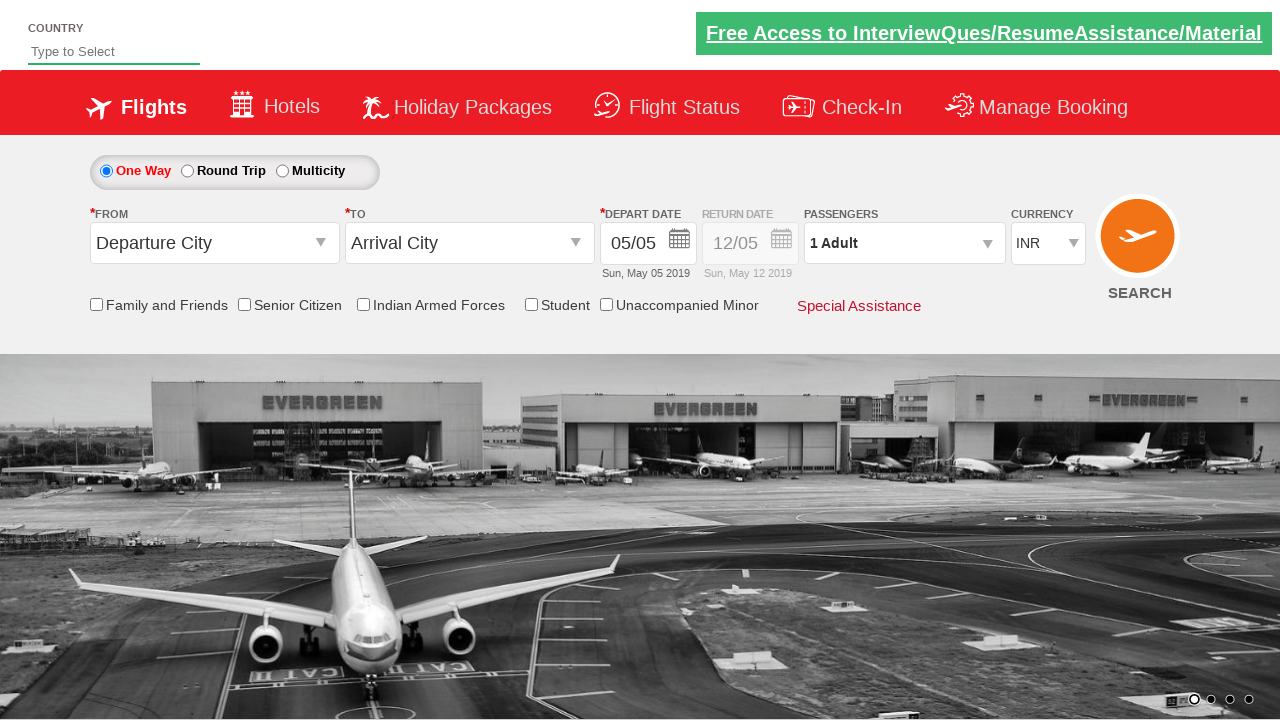

Selected dropdown option by index 3 (4th option) on #ctl00_mainContent_DropDownListCurrency
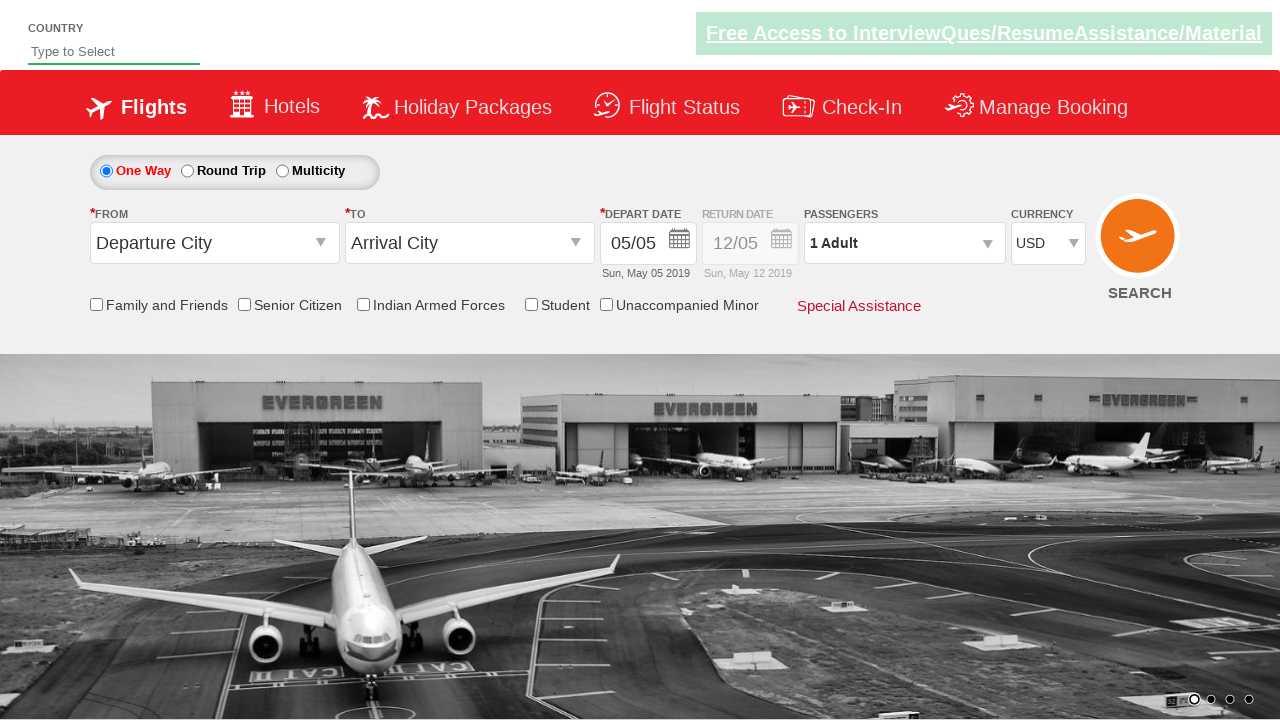

Selected dropdown option by visible text 'AED' on #ctl00_mainContent_DropDownListCurrency
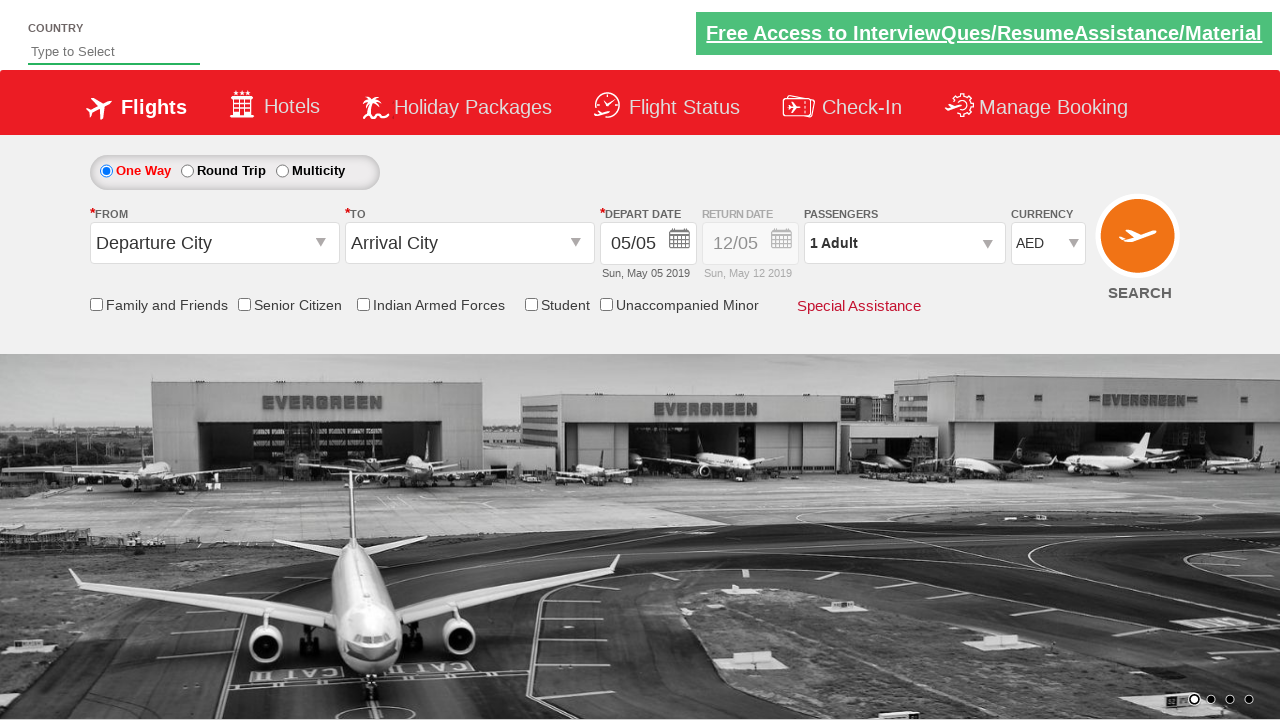

Selected dropdown option by value 'INR' on #ctl00_mainContent_DropDownListCurrency
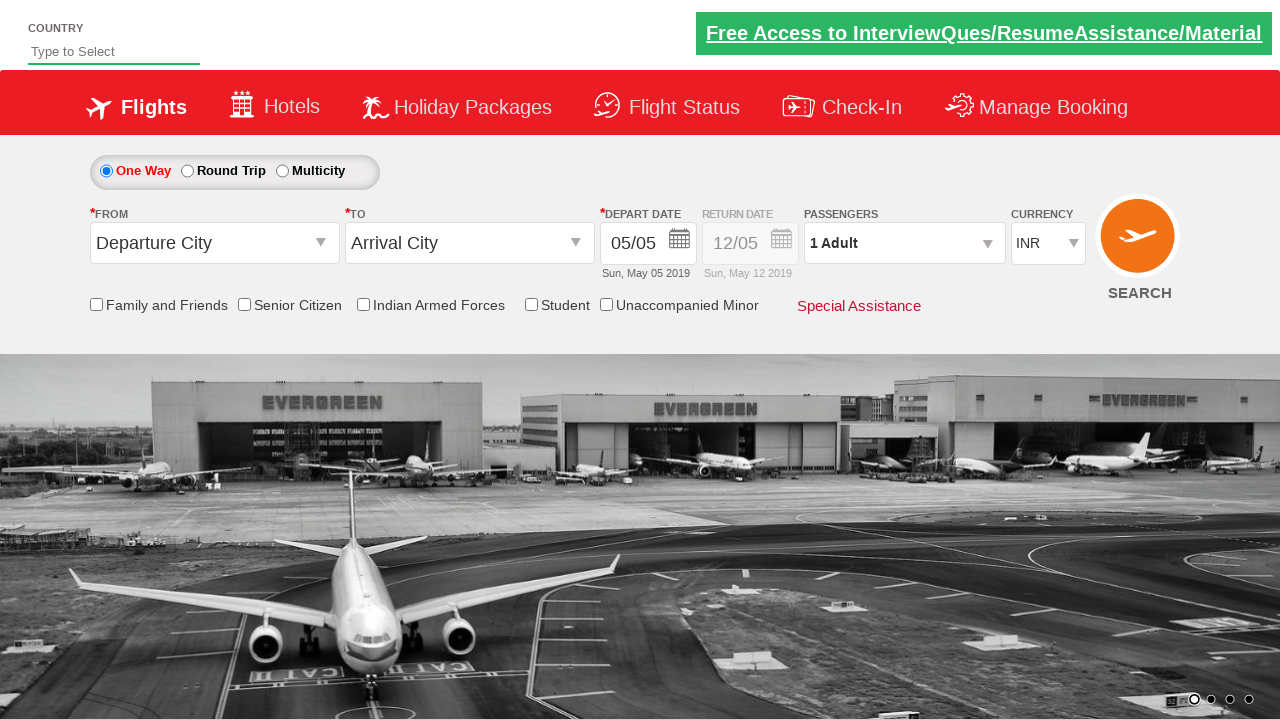

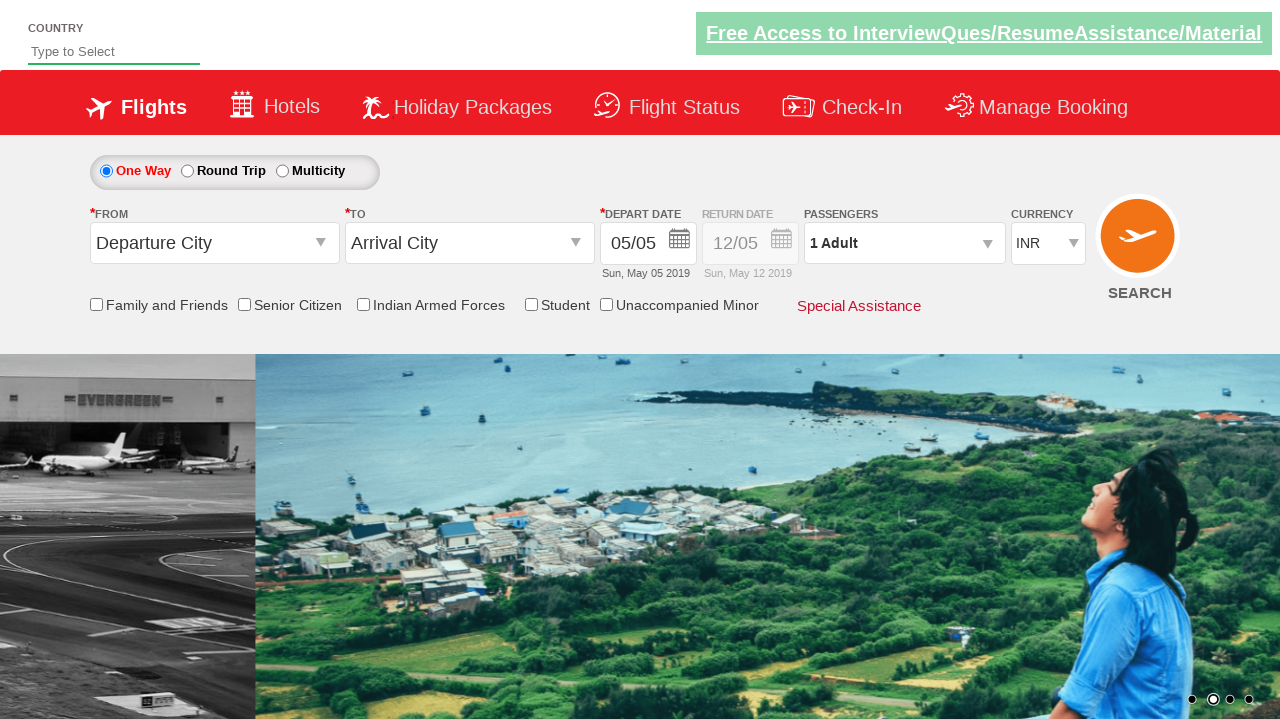